Tests that clicking Clear completed removes all completed items from the list

Starting URL: https://demo.playwright.dev/todomvc

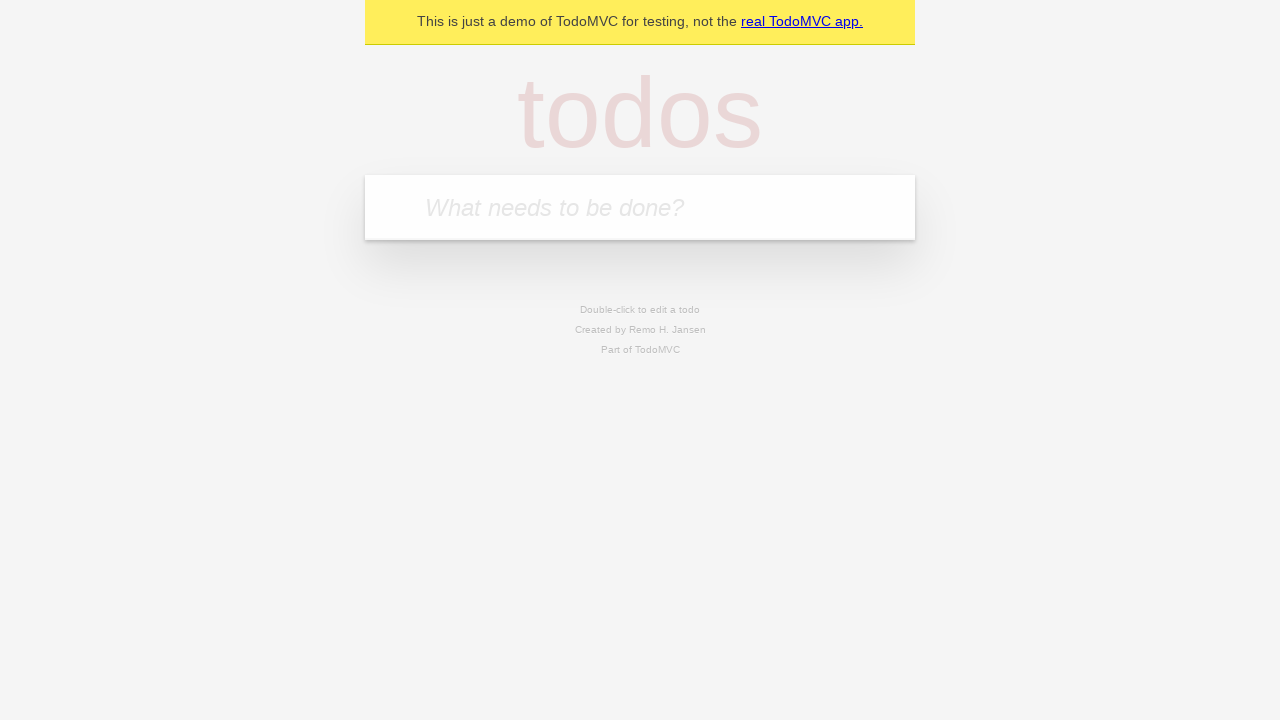

Filled todo input with 'buy some cheese' on internal:attr=[placeholder="What needs to be done?"i]
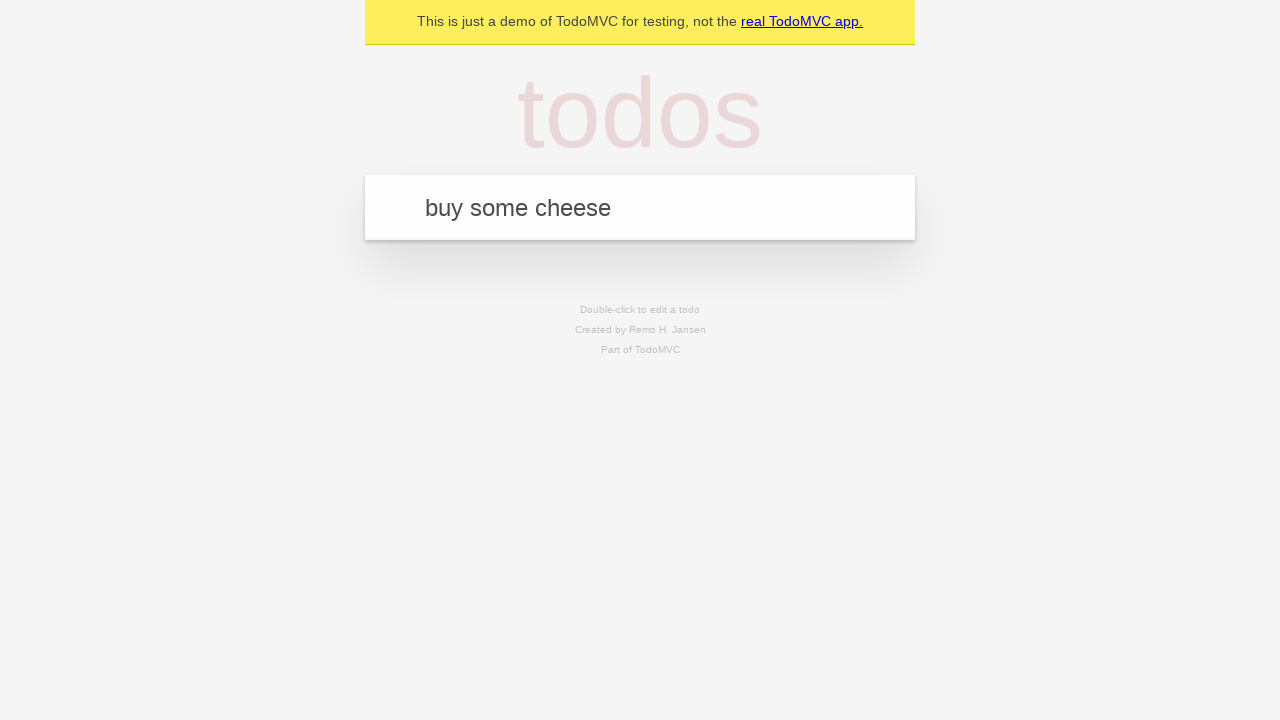

Pressed Enter to add todo 'buy some cheese' on internal:attr=[placeholder="What needs to be done?"i]
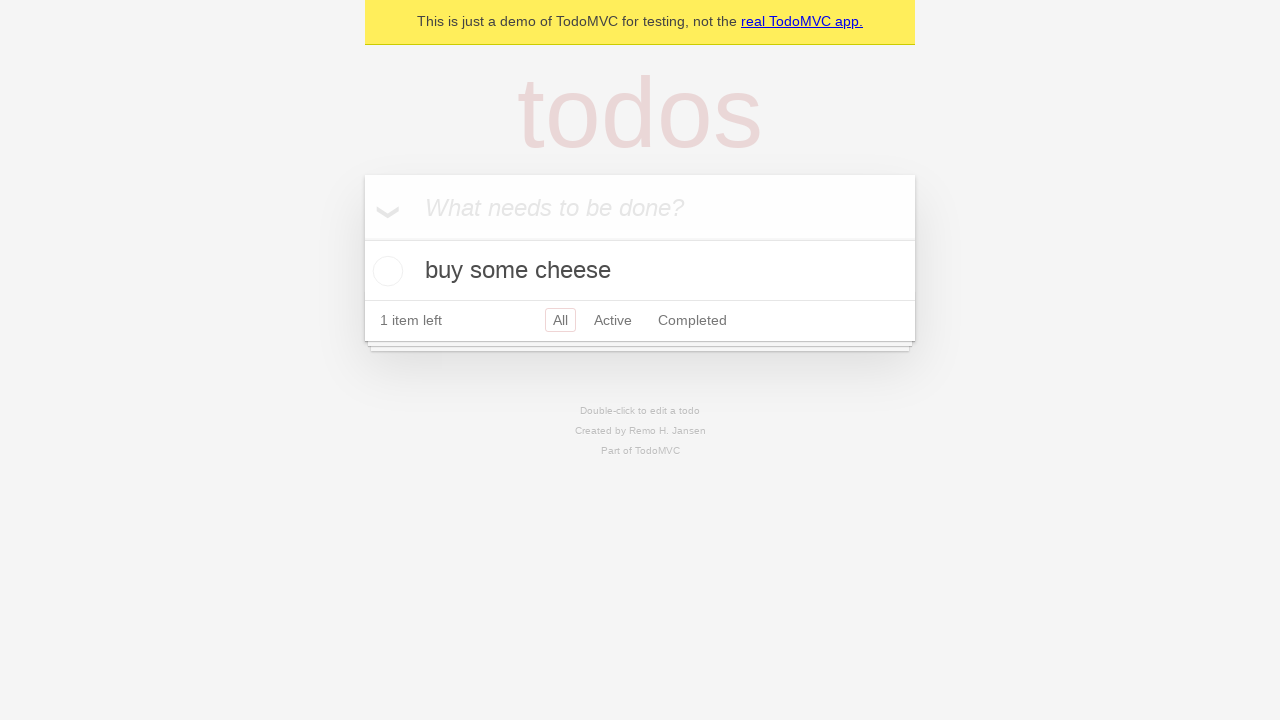

Filled todo input with 'feed the cat' on internal:attr=[placeholder="What needs to be done?"i]
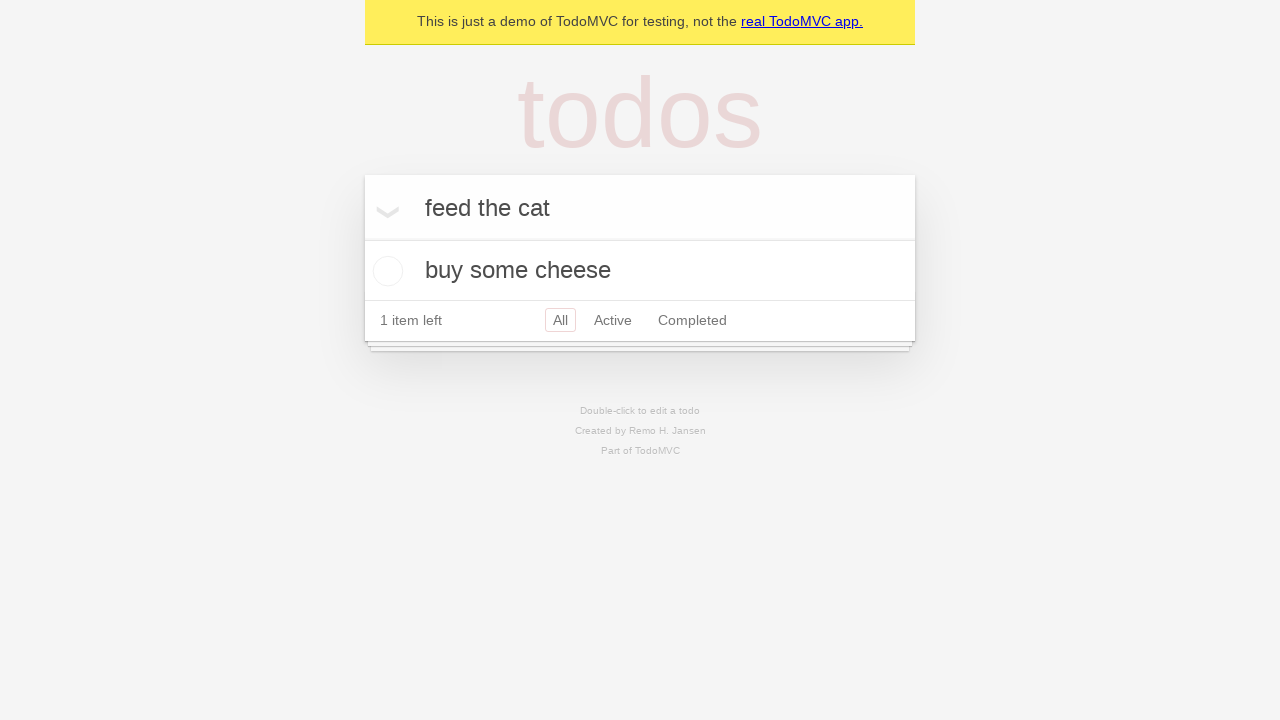

Pressed Enter to add todo 'feed the cat' on internal:attr=[placeholder="What needs to be done?"i]
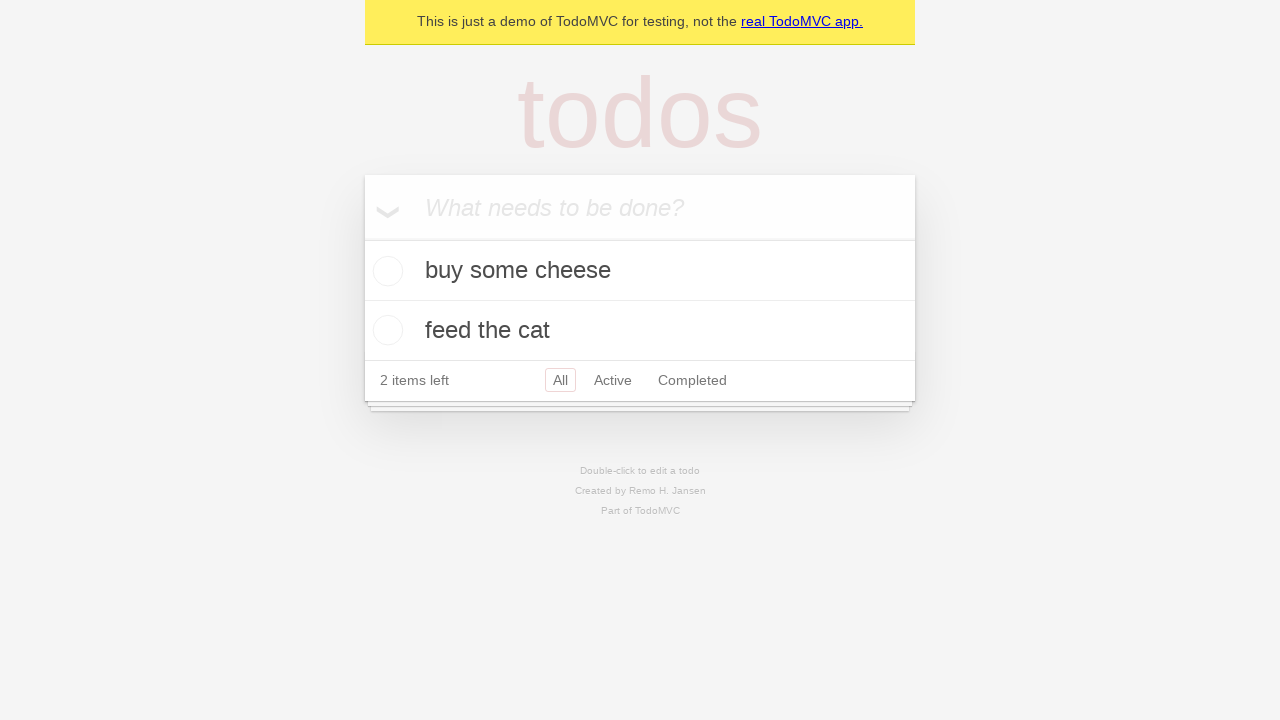

Filled todo input with 'book a doctors appointment' on internal:attr=[placeholder="What needs to be done?"i]
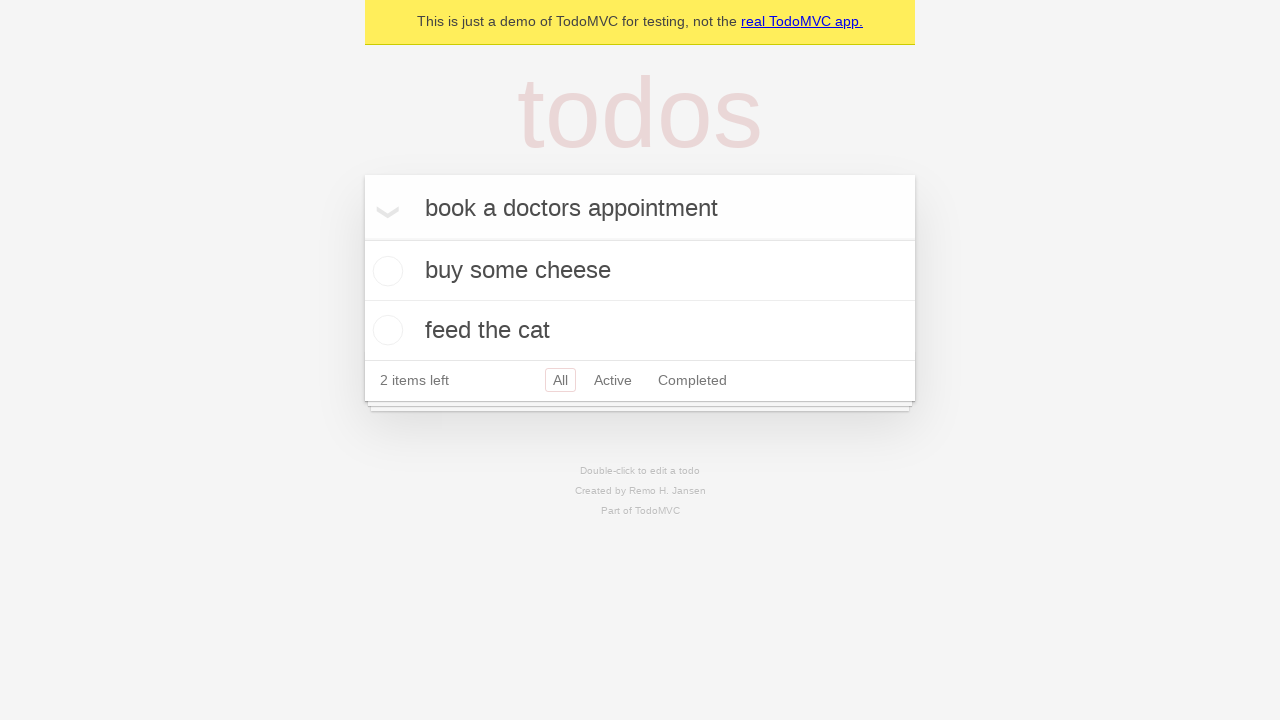

Pressed Enter to add todo 'book a doctors appointment' on internal:attr=[placeholder="What needs to be done?"i]
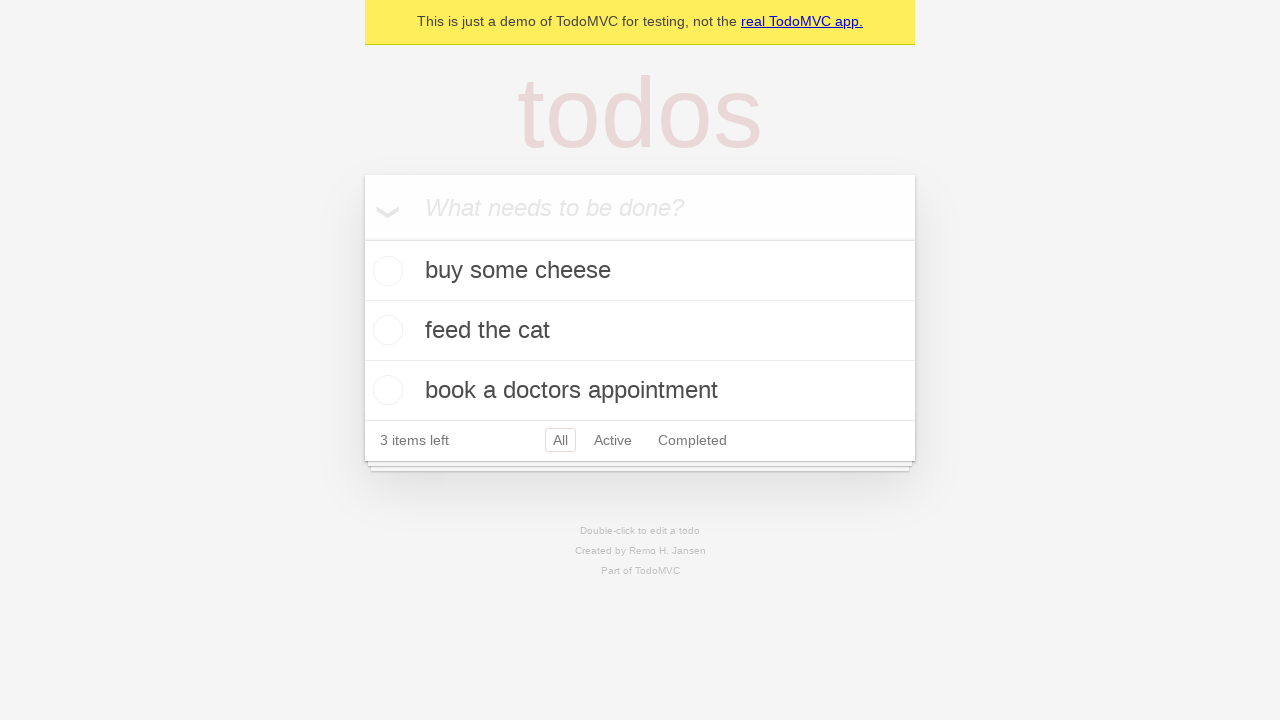

Checked the second todo item as completed at (385, 330) on internal:testid=[data-testid="todo-item"s] >> nth=1 >> internal:role=checkbox
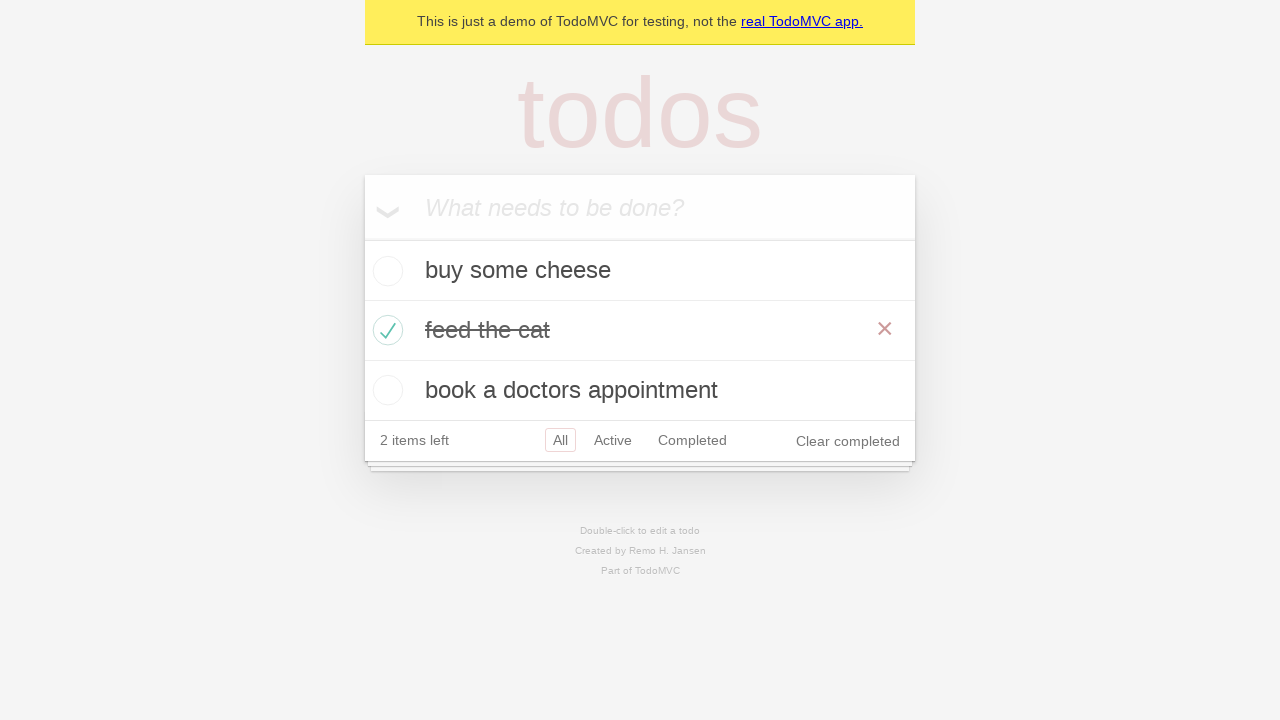

Clicked 'Clear completed' button to remove completed items at (848, 441) on internal:role=button[name="Clear completed"i]
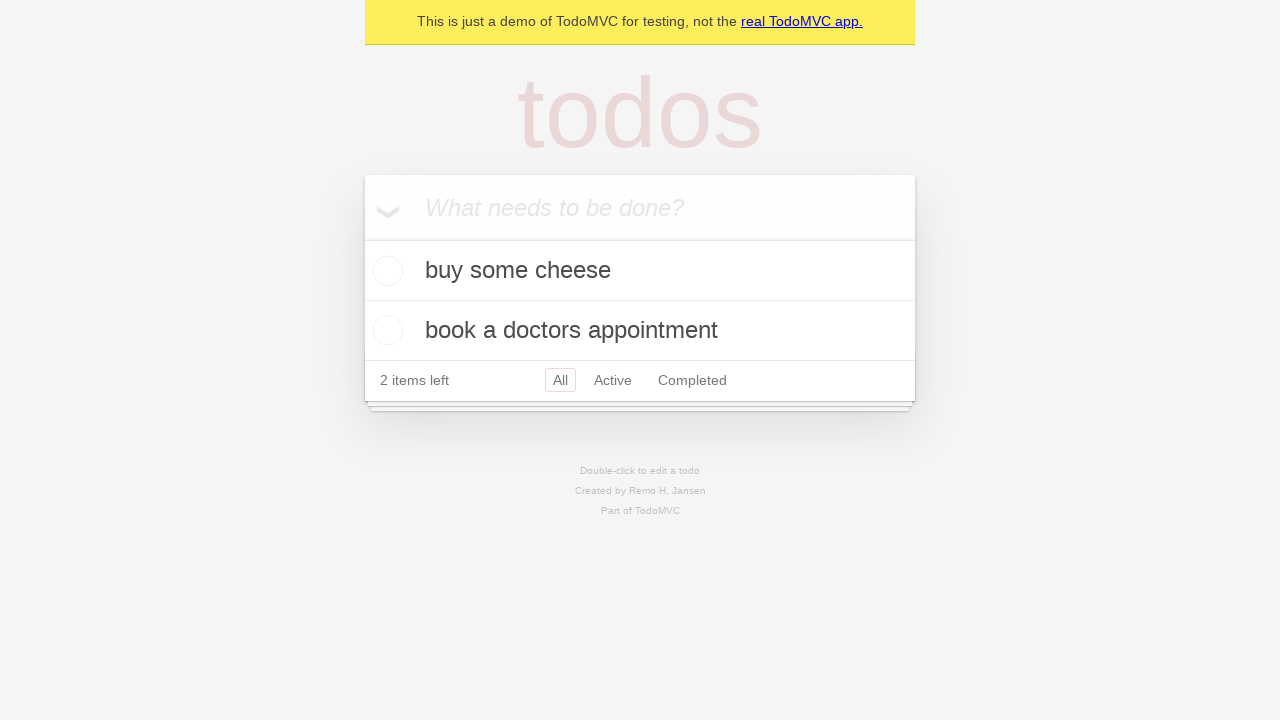

Verified that only 2 todo items remain after clearing completed
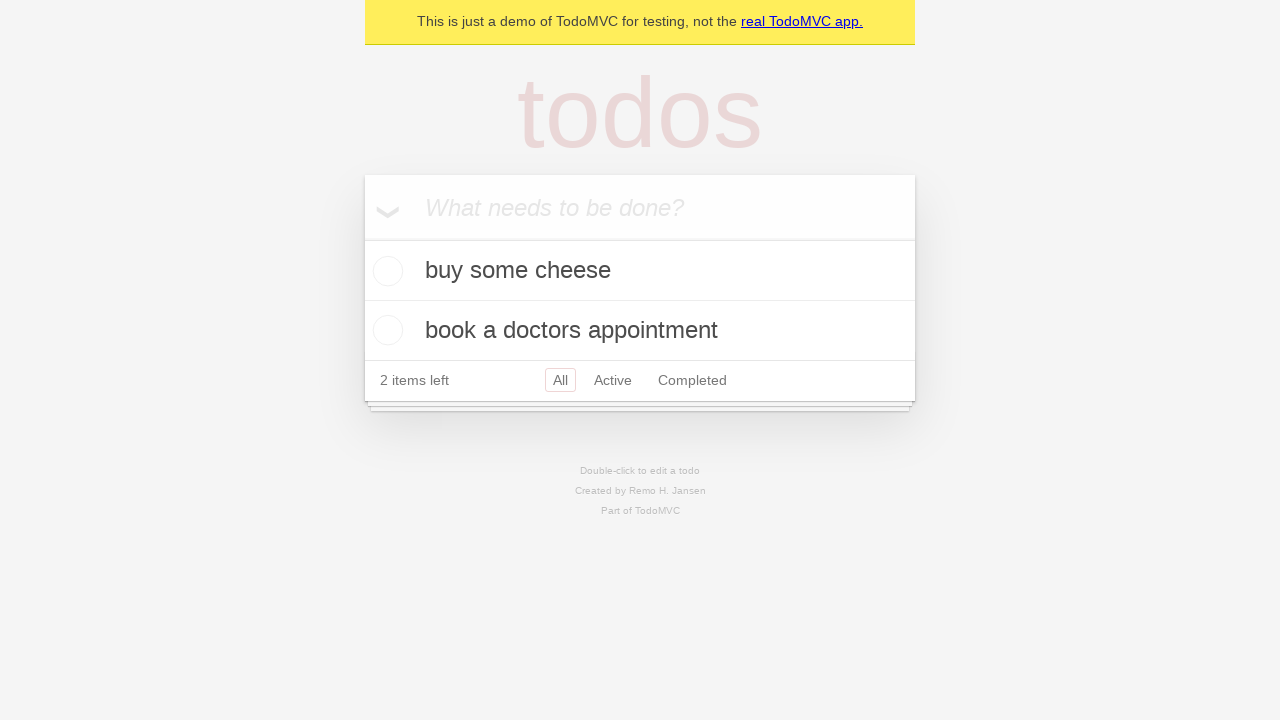

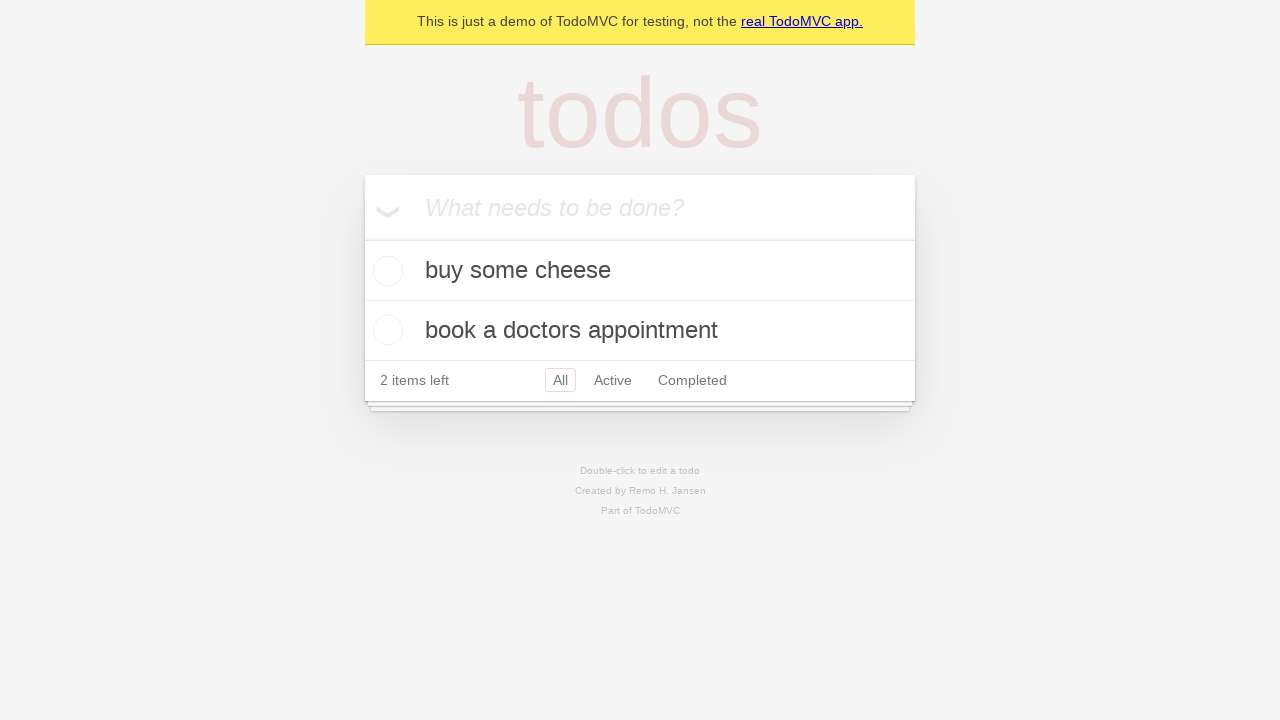